Tests that a todo item is removed when edited to an empty string

Starting URL: https://demo.playwright.dev/todomvc

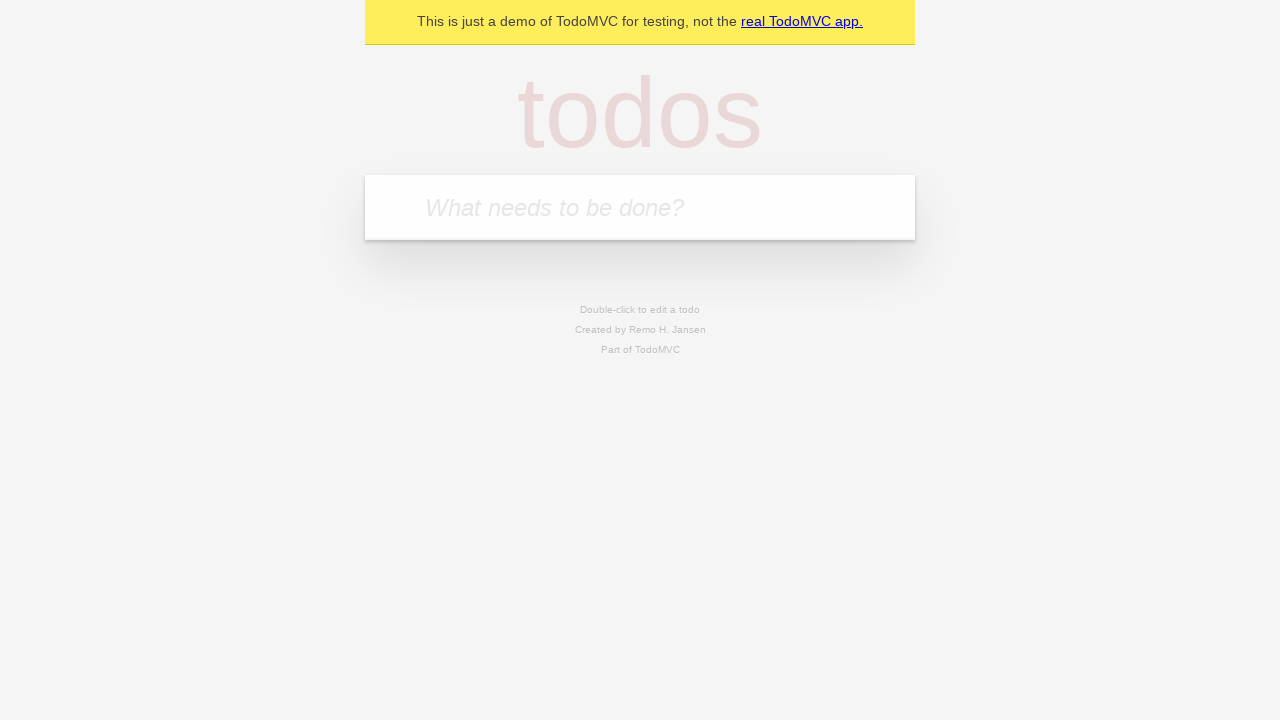

Filled todo input with 'buy some cheese' on internal:attr=[placeholder="What needs to be done?"i]
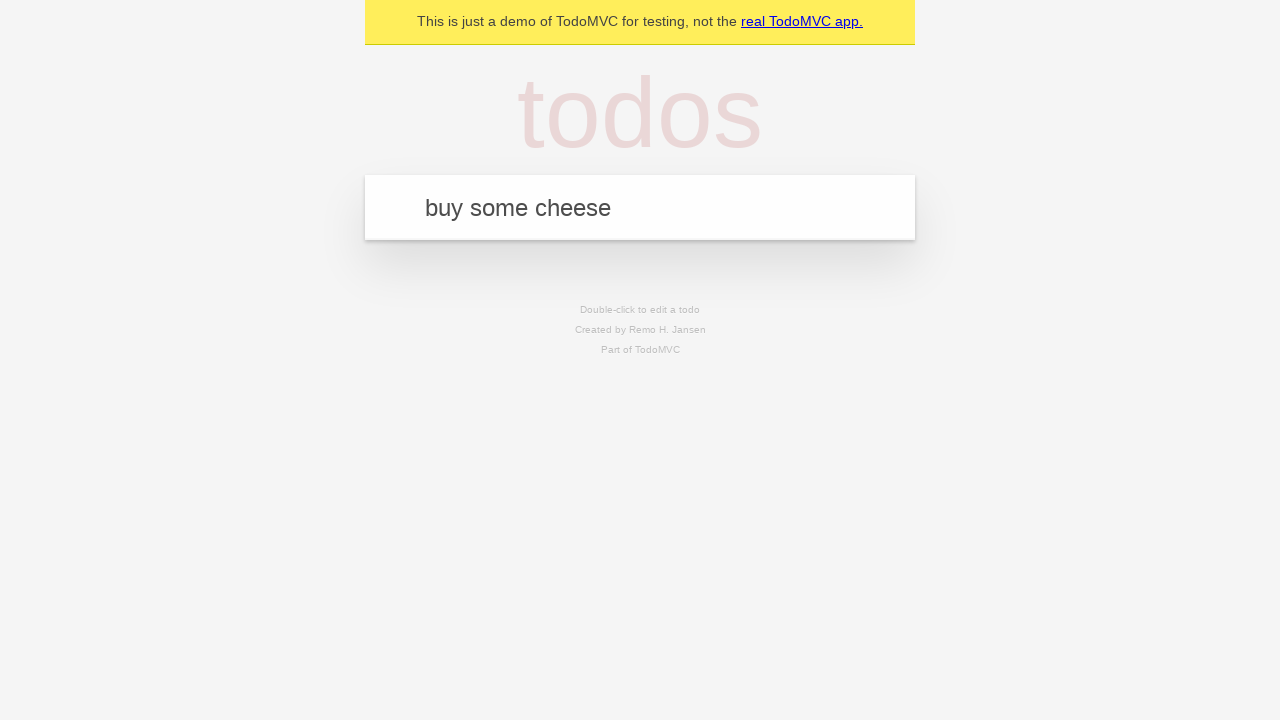

Pressed Enter to create first todo item on internal:attr=[placeholder="What needs to be done?"i]
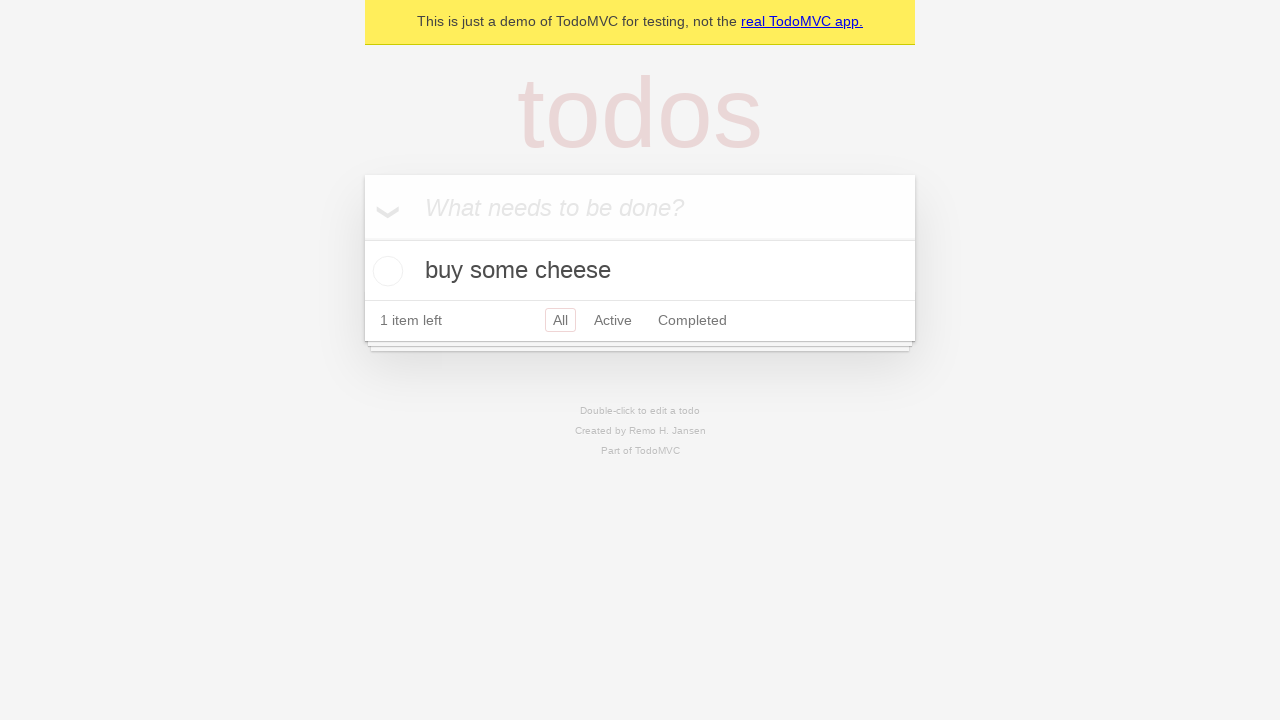

Filled todo input with 'feed the cat' on internal:attr=[placeholder="What needs to be done?"i]
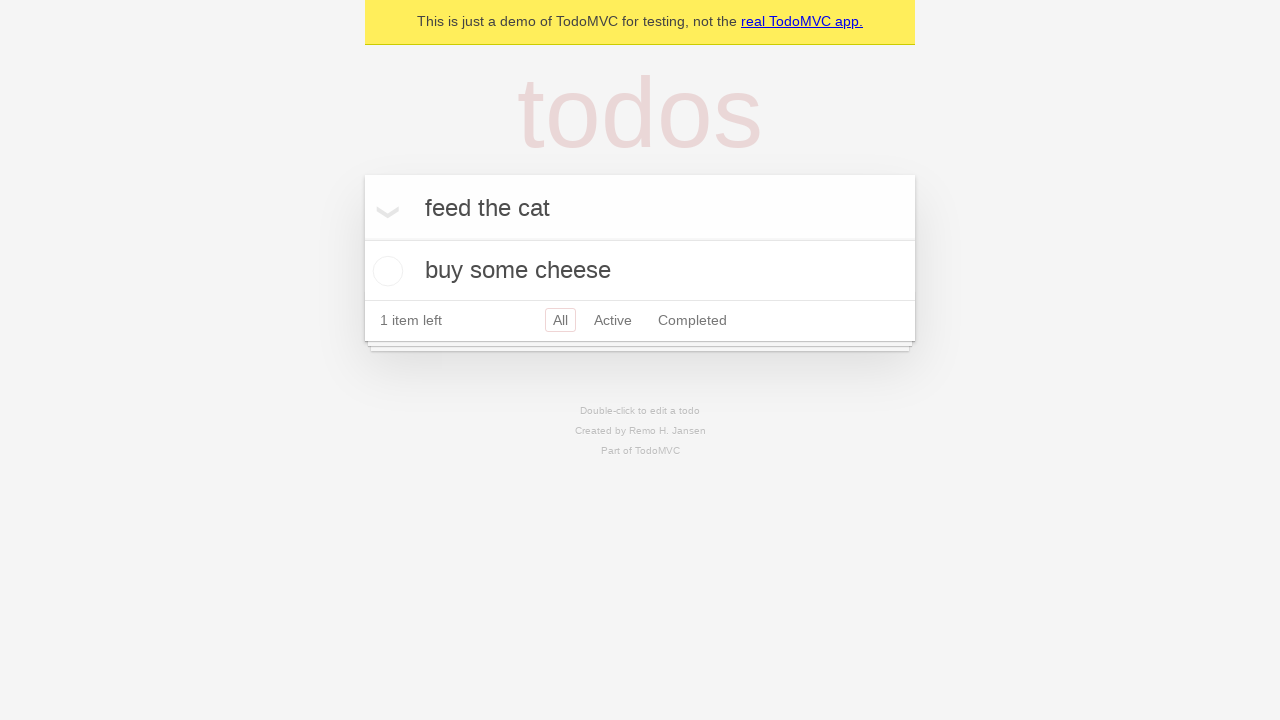

Pressed Enter to create second todo item on internal:attr=[placeholder="What needs to be done?"i]
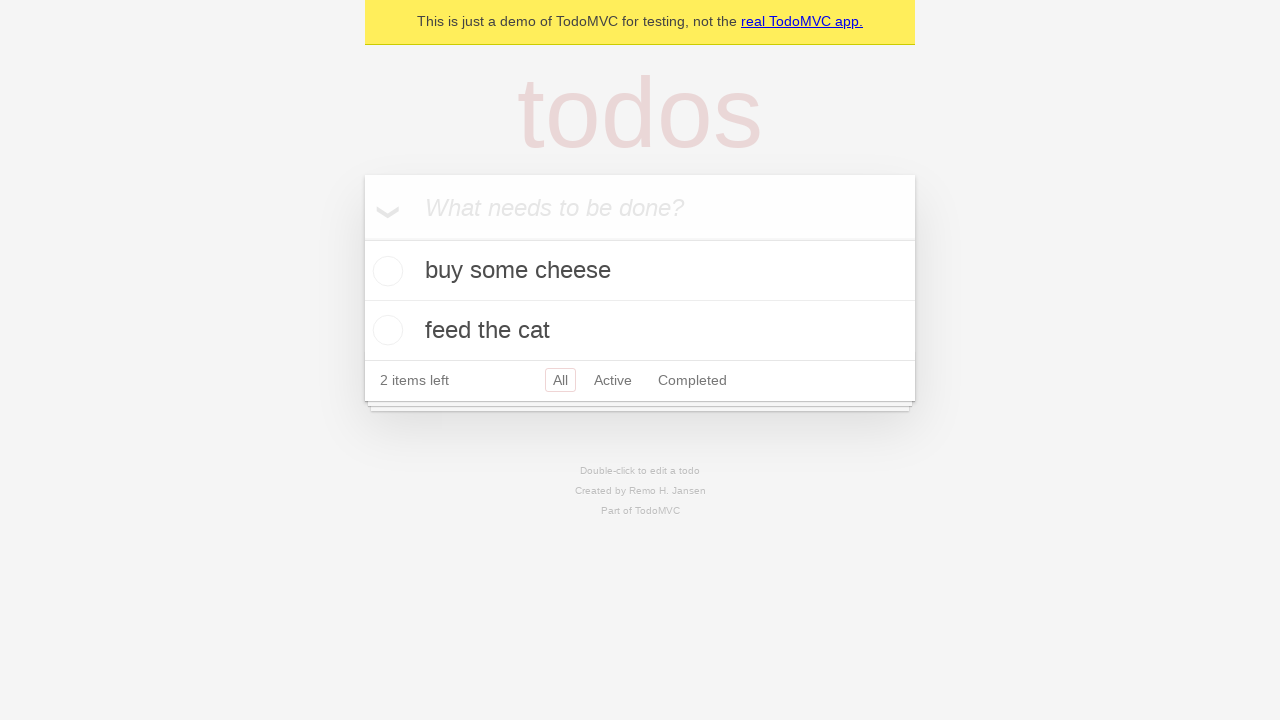

Filled todo input with 'book a doctors appointment' on internal:attr=[placeholder="What needs to be done?"i]
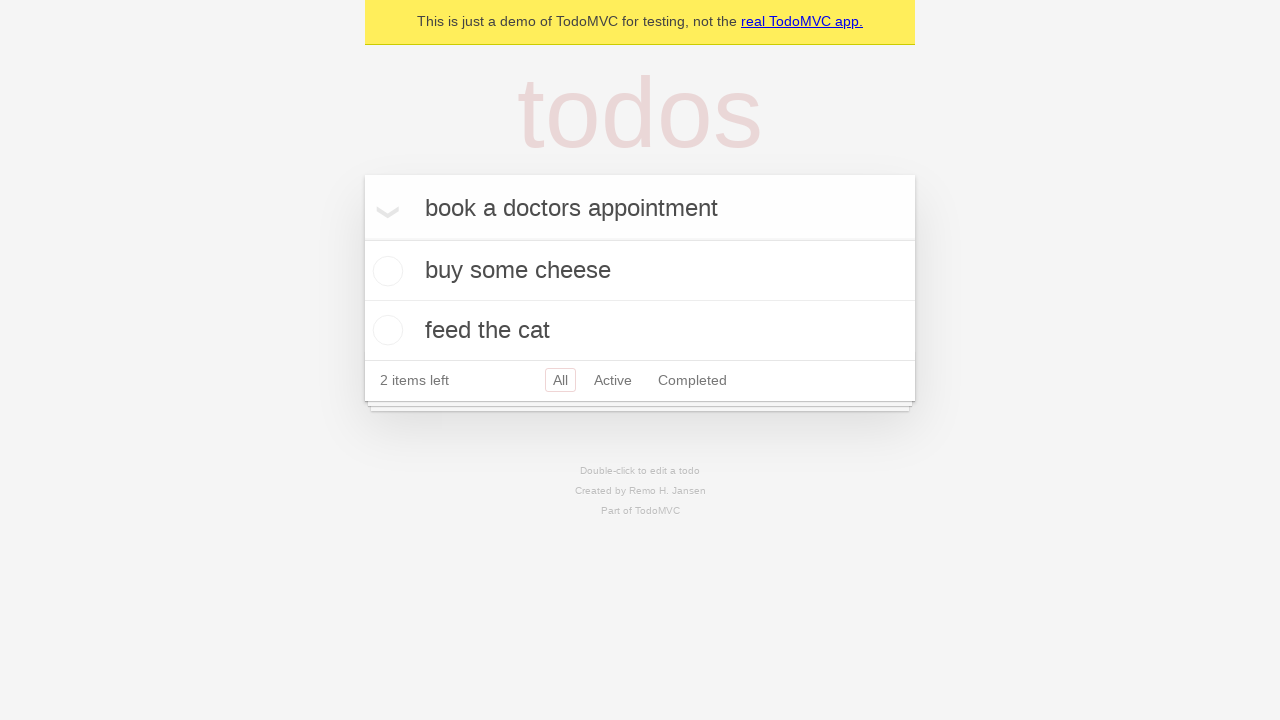

Pressed Enter to create third todo item on internal:attr=[placeholder="What needs to be done?"i]
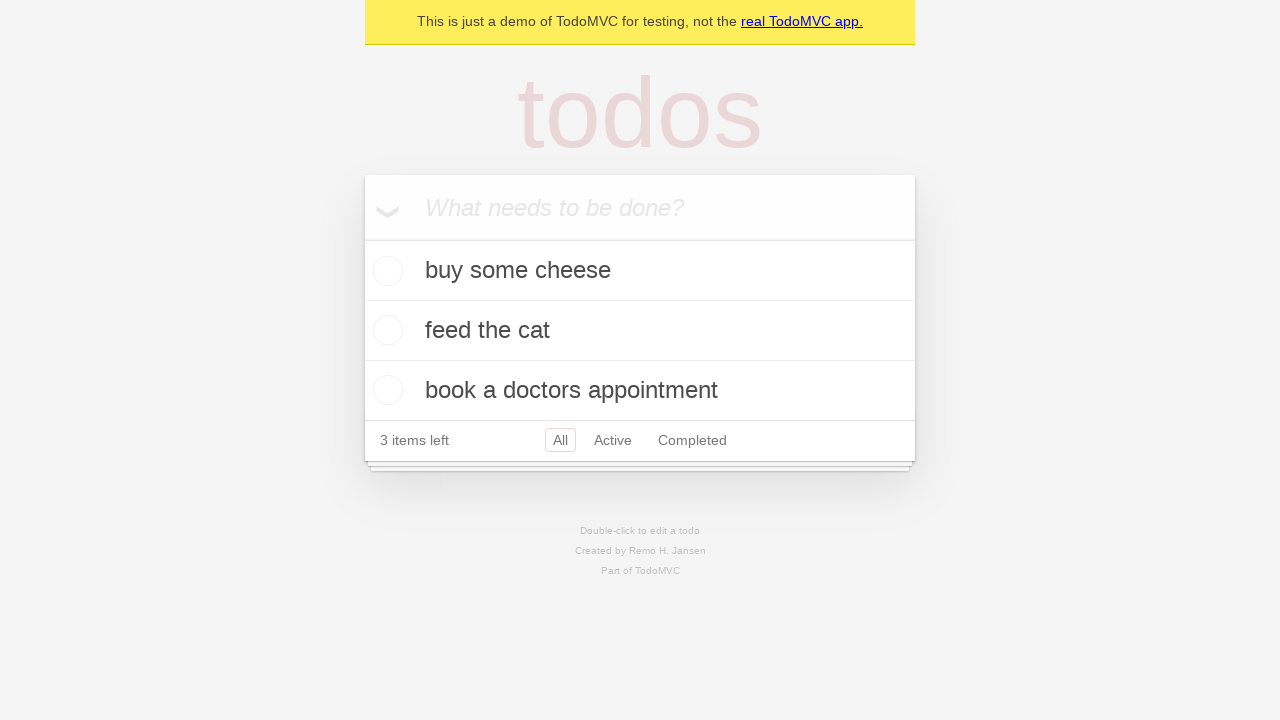

Double-clicked second todo item to enter edit mode at (640, 331) on internal:testid=[data-testid="todo-item"s] >> nth=1
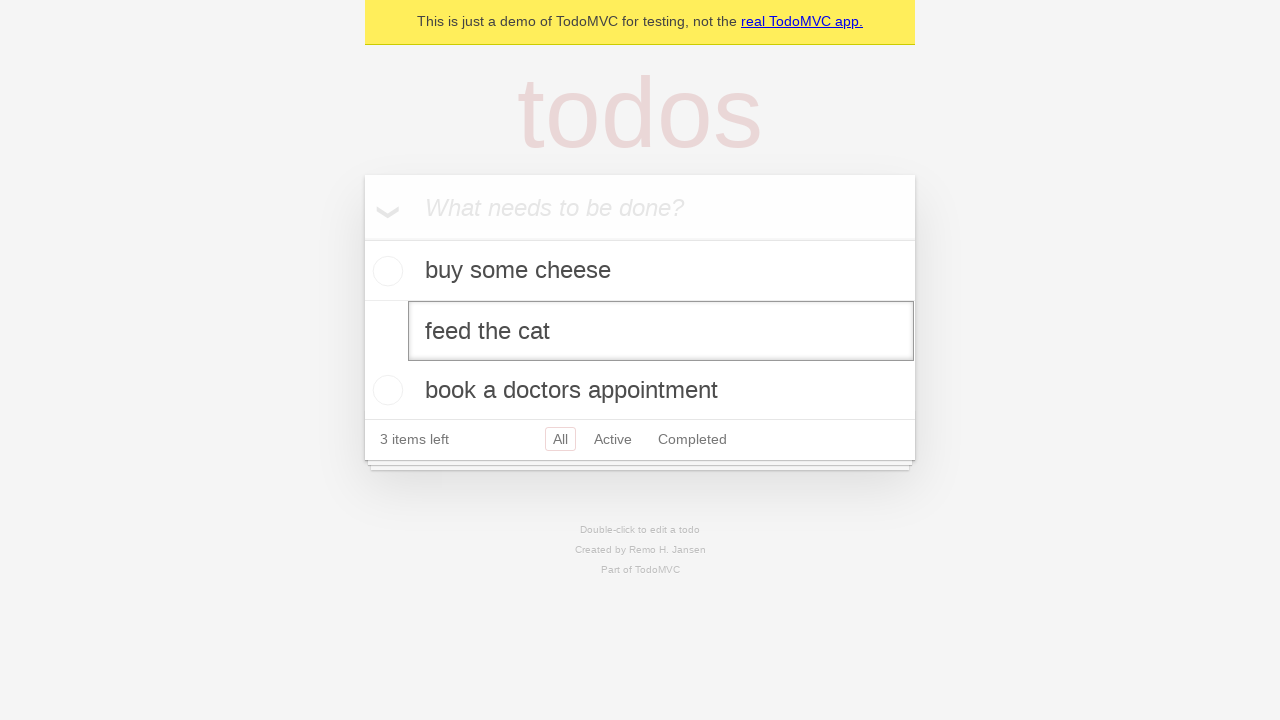

Cleared text in edit input field on internal:testid=[data-testid="todo-item"s] >> nth=1 >> internal:role=textbox[nam
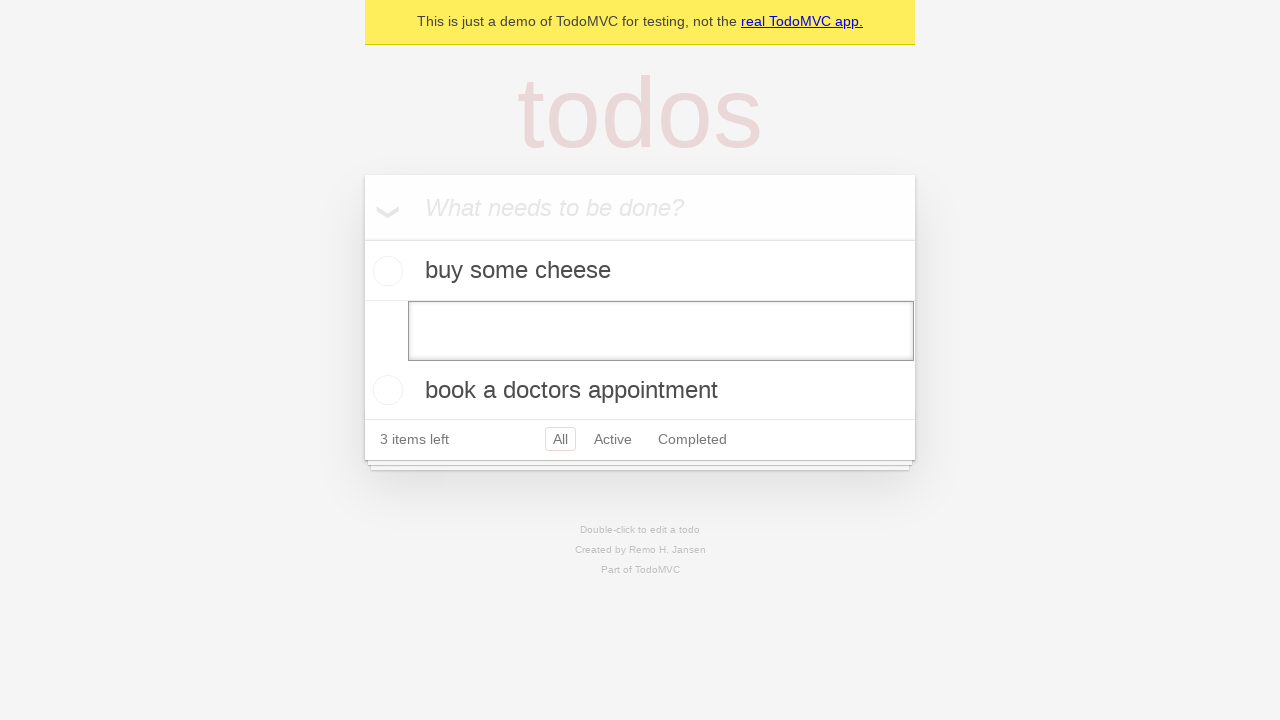

Pressed Enter to confirm deletion of todo item with empty text on internal:testid=[data-testid="todo-item"s] >> nth=1 >> internal:role=textbox[nam
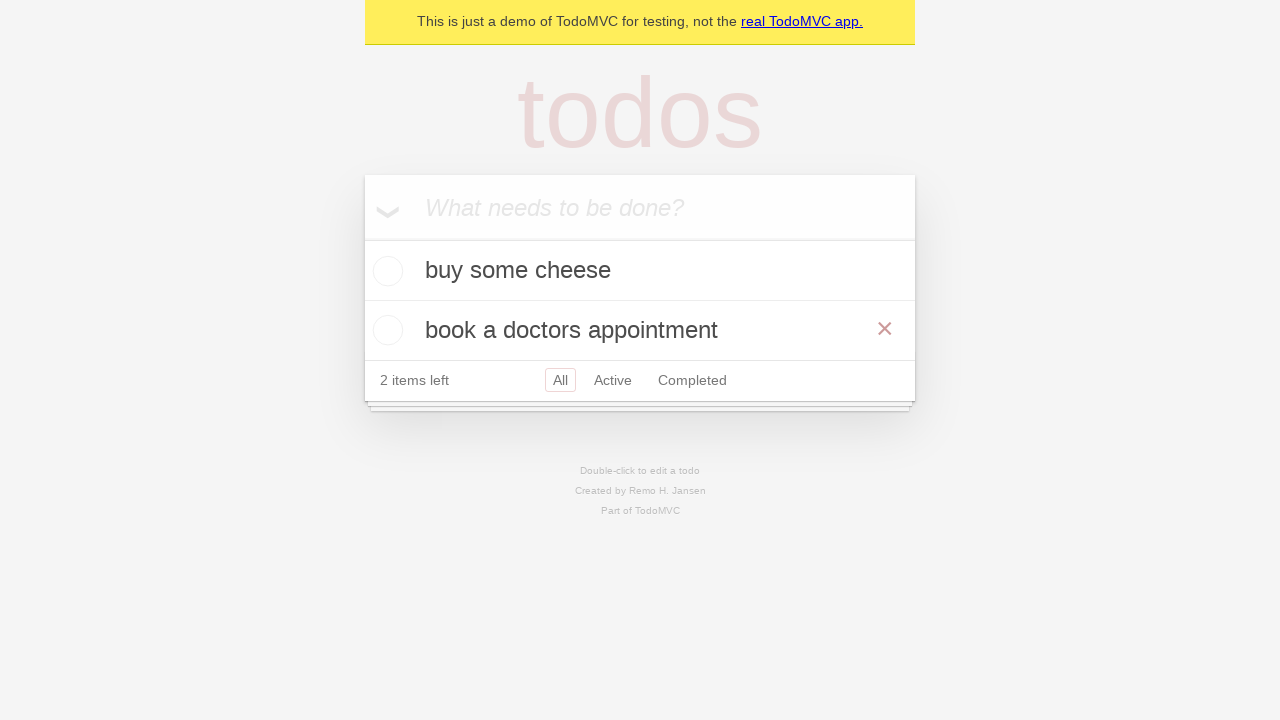

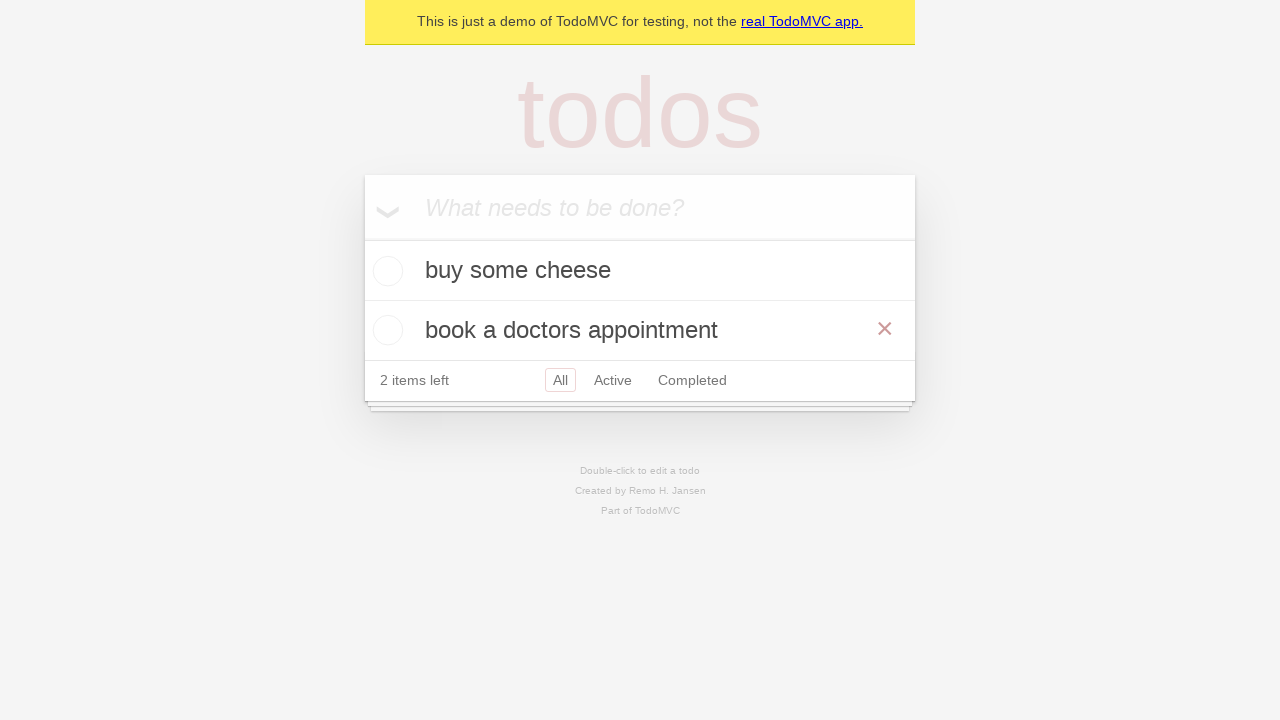